Navigates to the OrangeHRM page and verifies the page title matches the expected value

Starting URL: http://alchemy.hguy.co/orangehrm

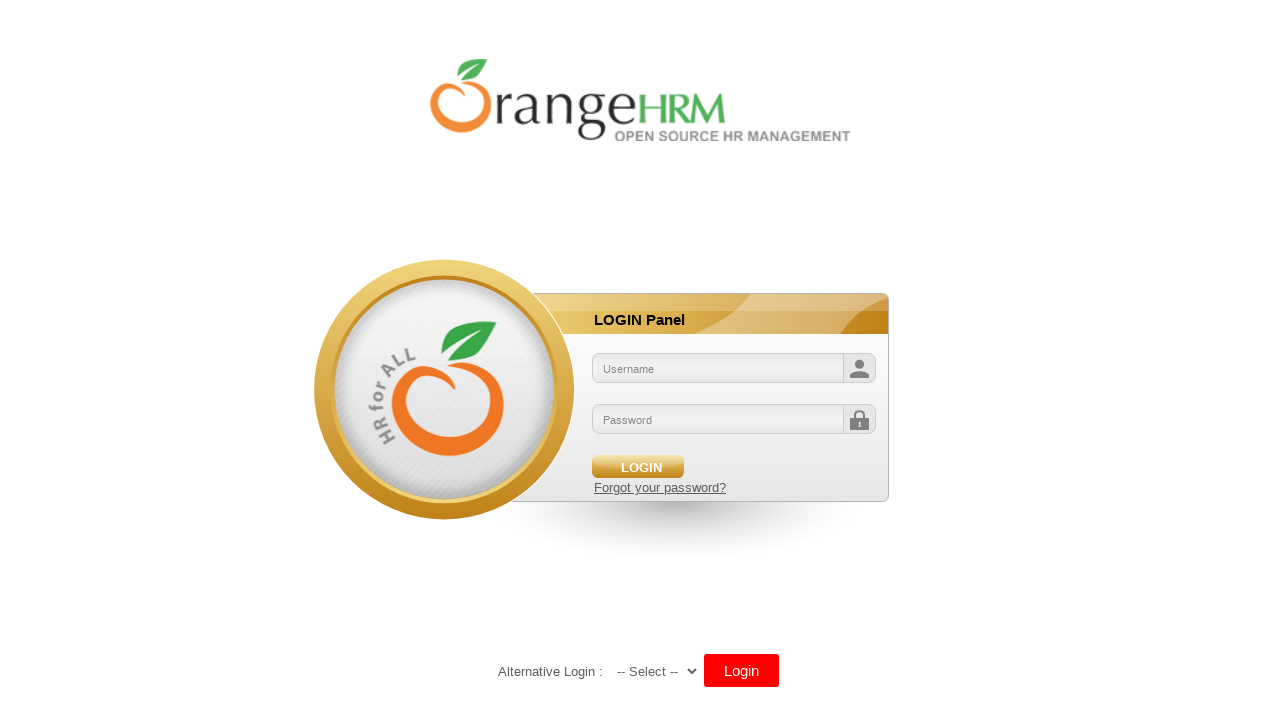

Waited for page to reach domcontentloaded state
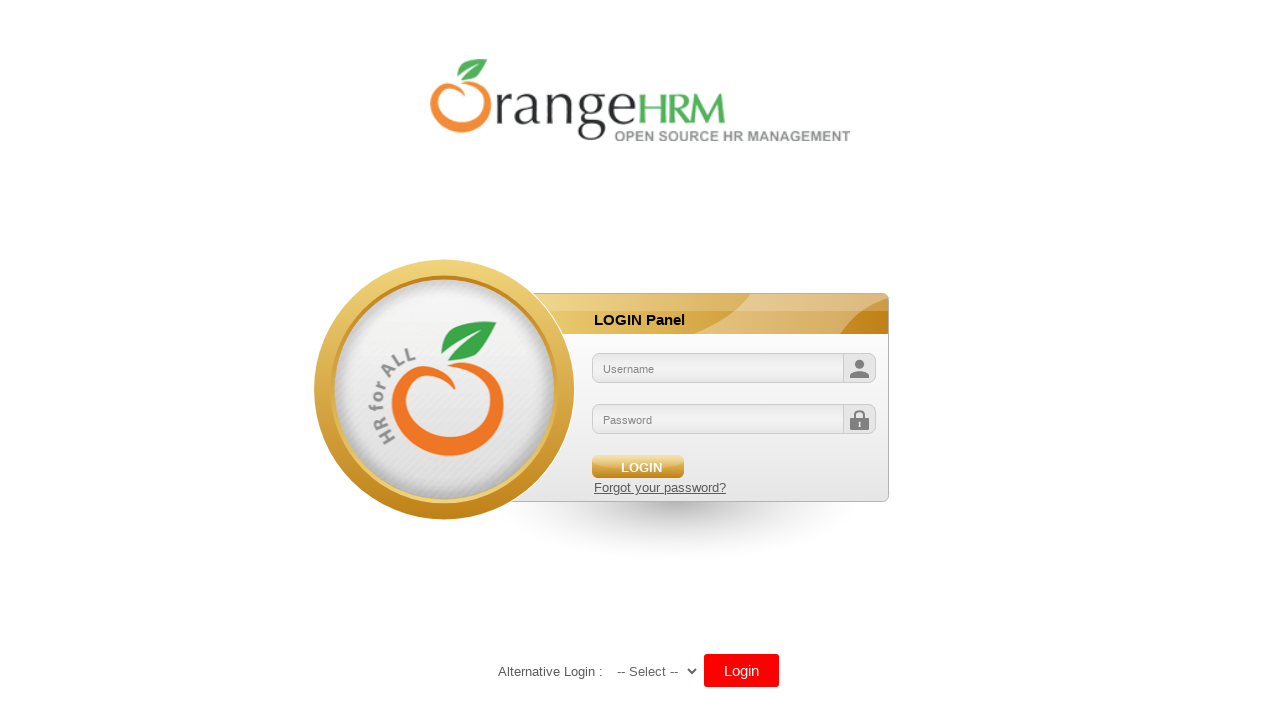

Retrieved page title
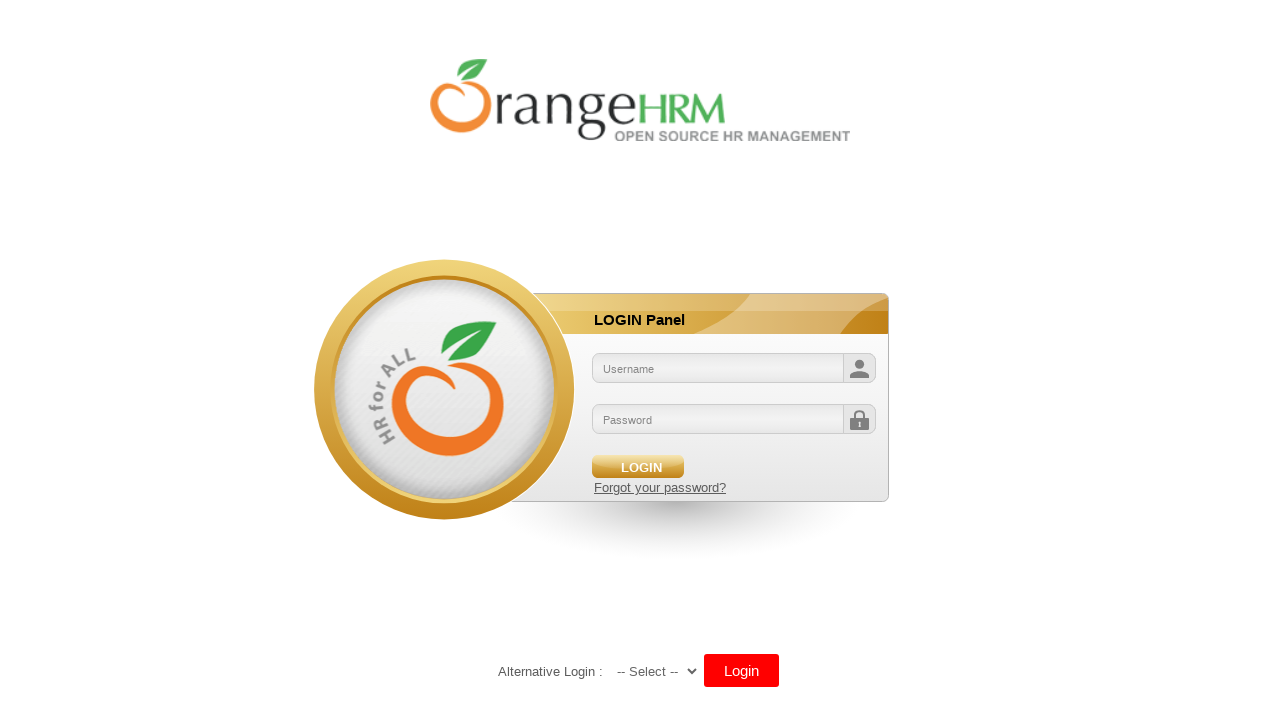

Verified page title matches 'OrangeHRM'
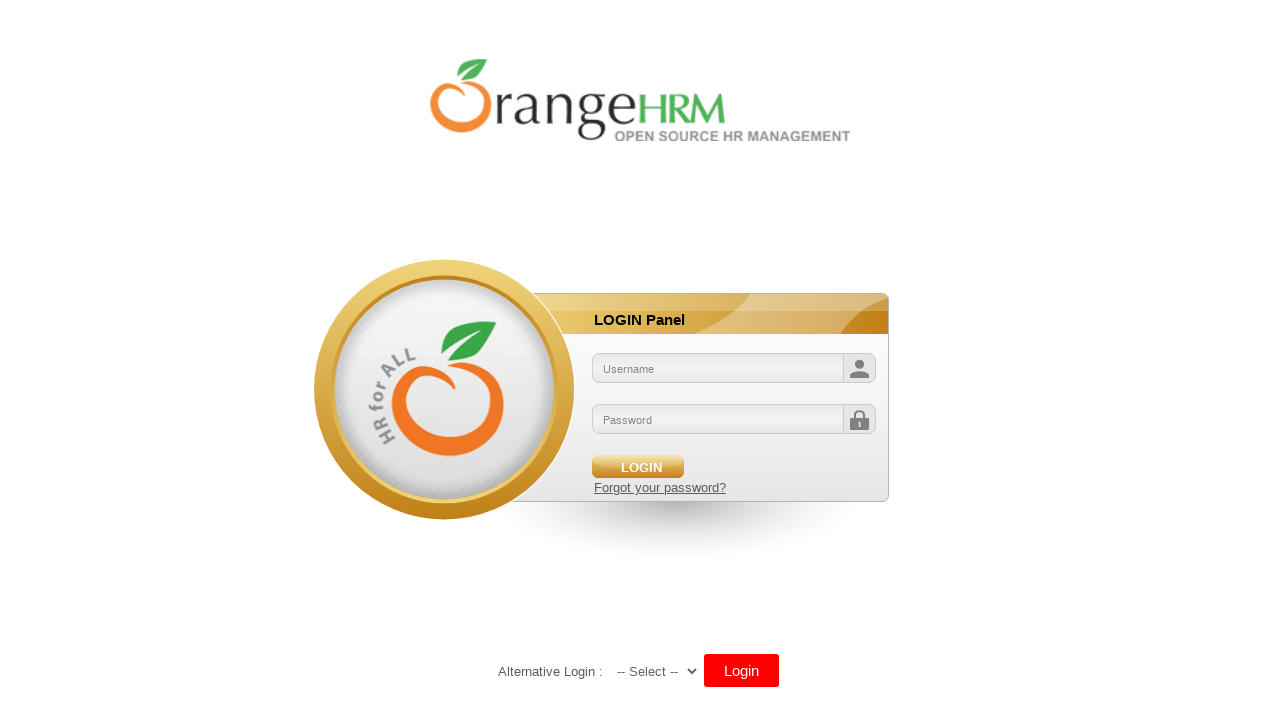

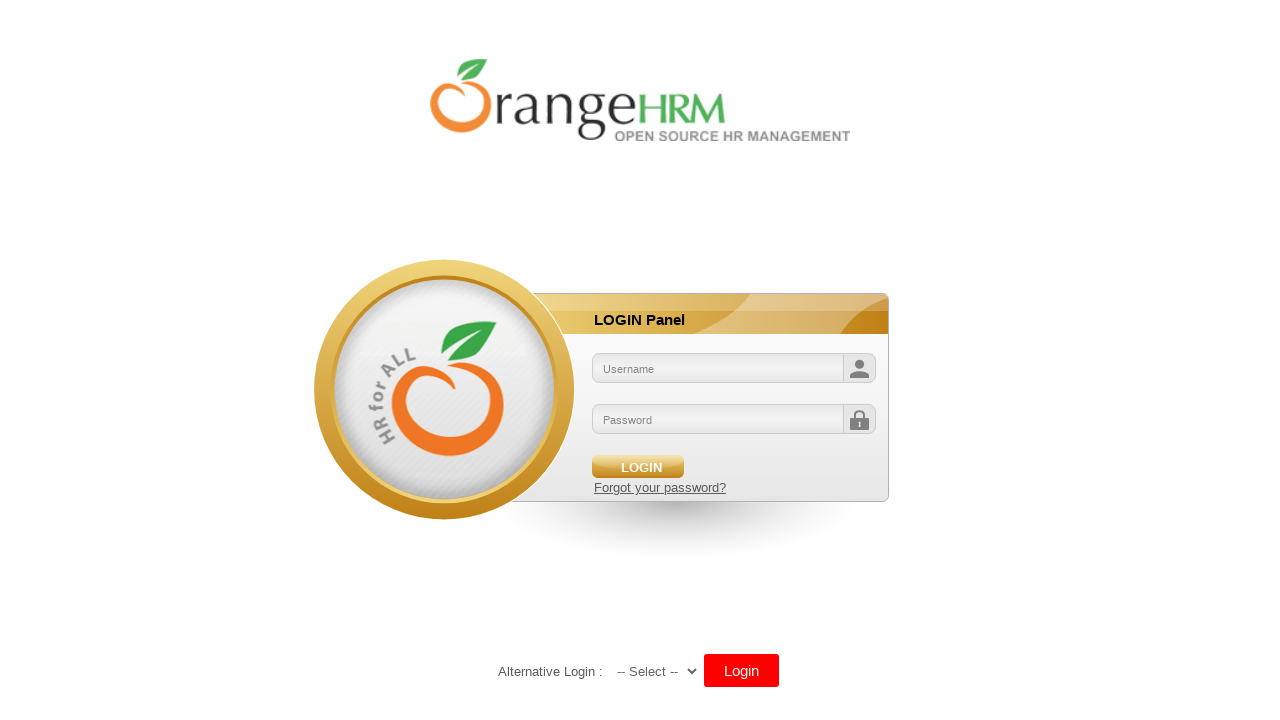